Tests a simple form by filling in first name, last name, city, and country fields using different element locator strategies, then submitting the form

Starting URL: http://suninjuly.github.io/simple_form_find_task.html

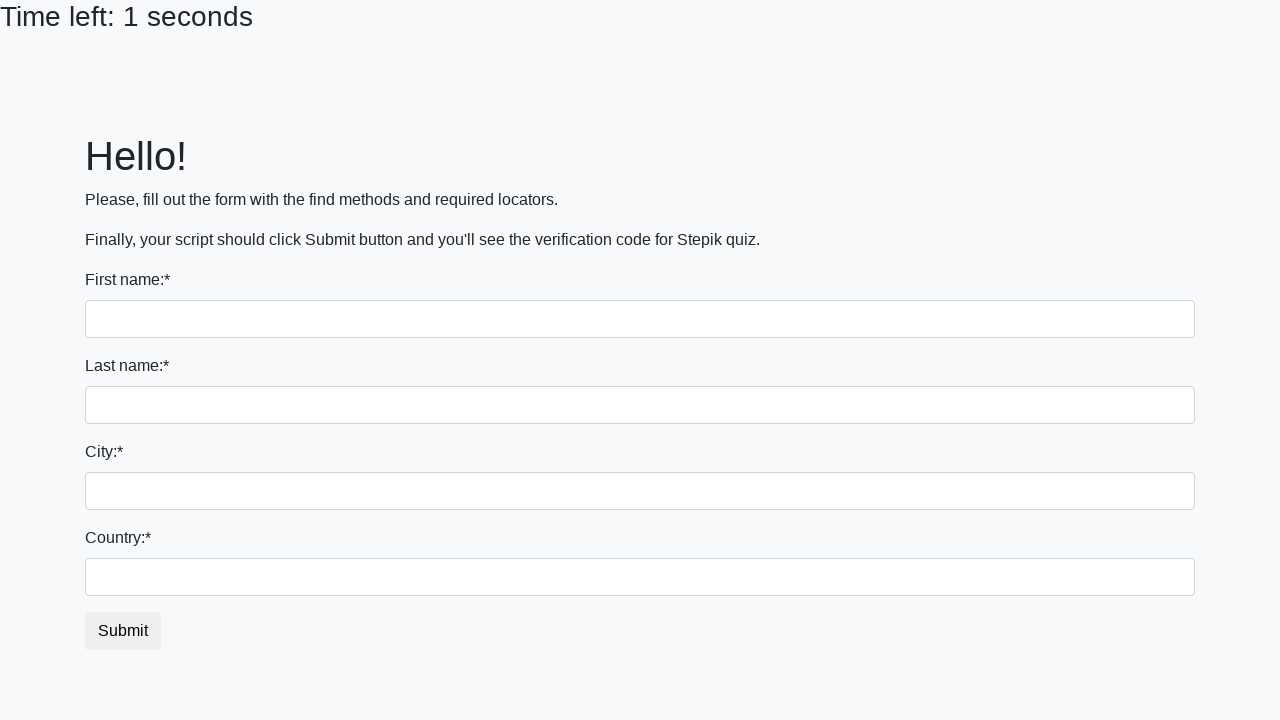

Filled first name field with 'Ivan' using input selector on input
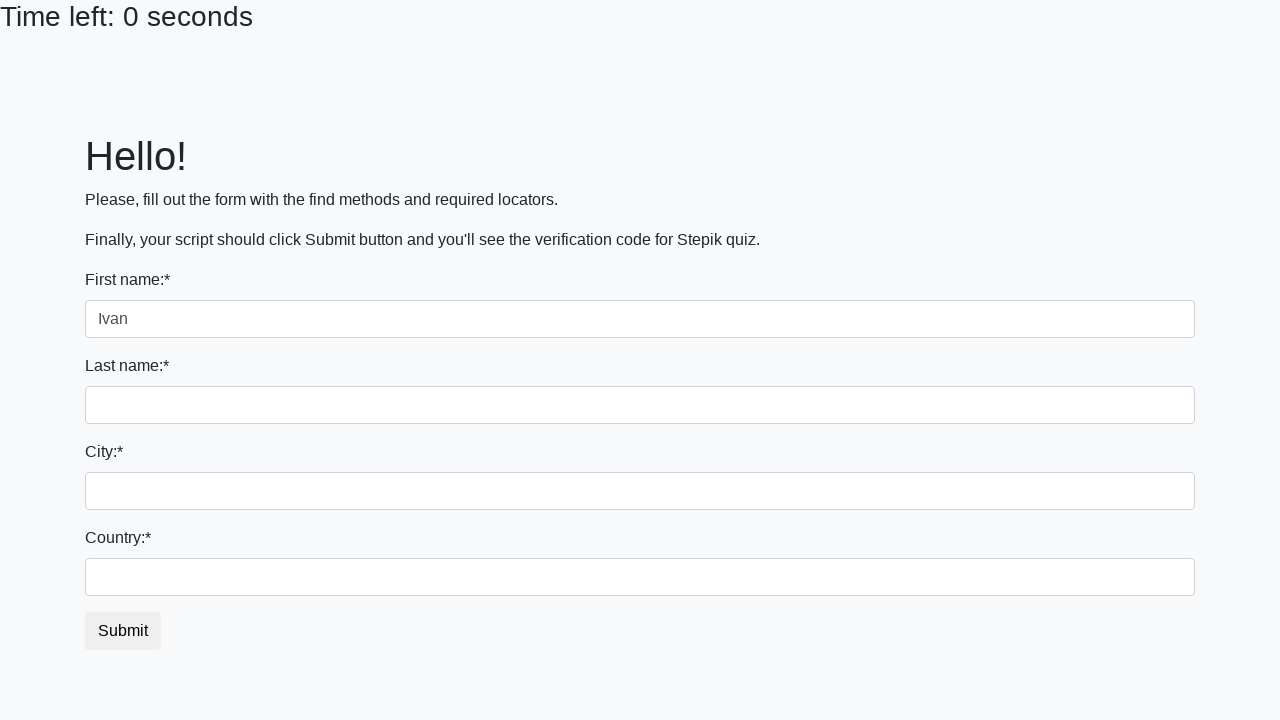

Filled last name field with 'Petrov' using name attribute on input[name='last_name']
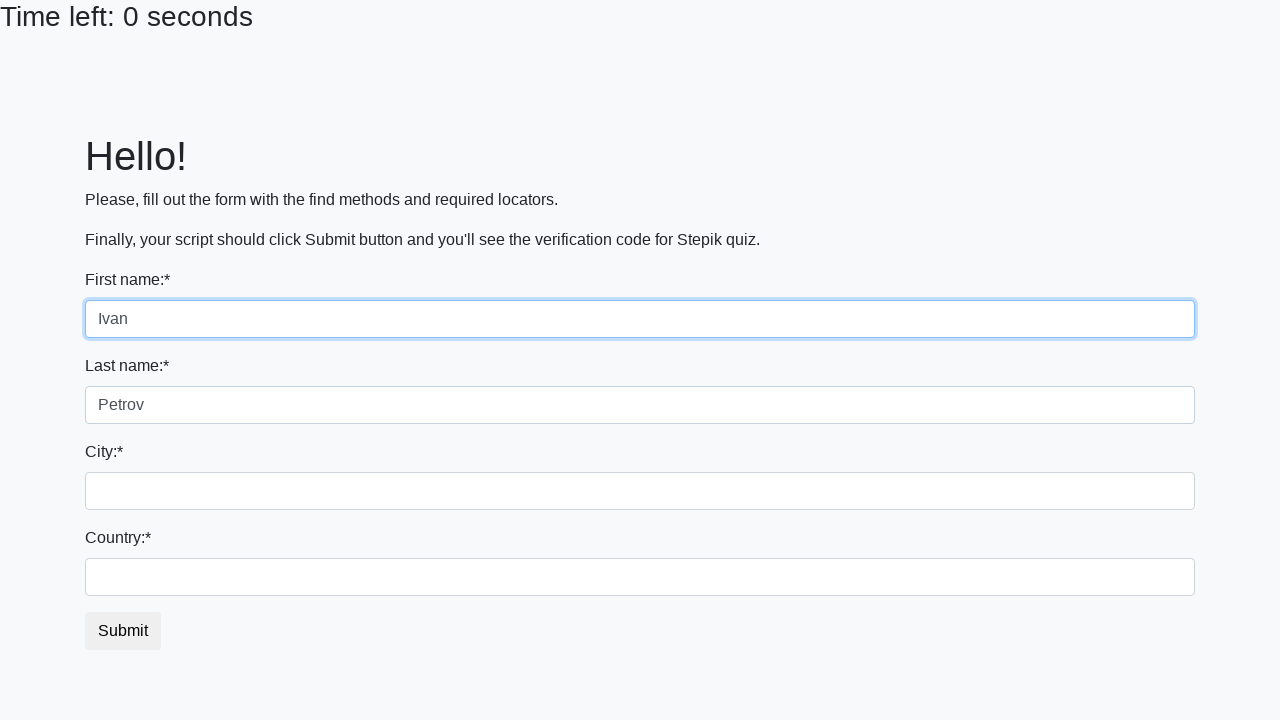

Filled city field with 'Smolensk' using class selector on .form-control.city
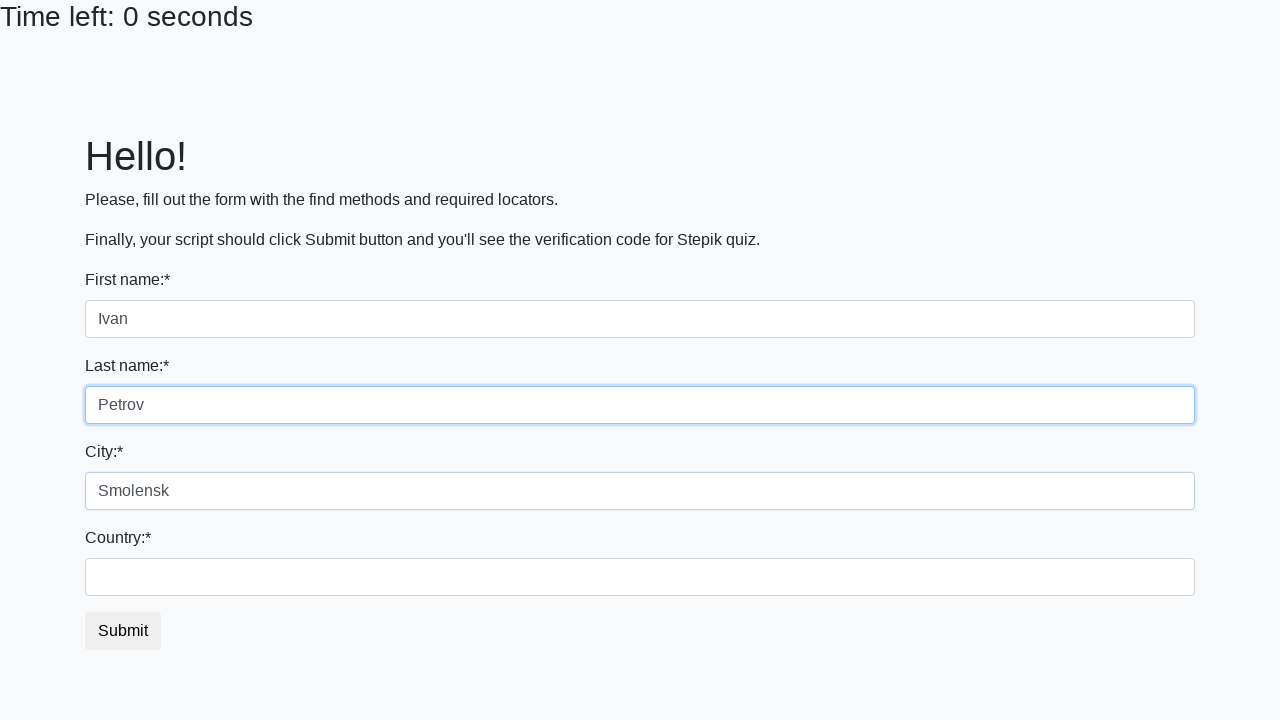

Filled country field with 'Russia' using id selector on #country
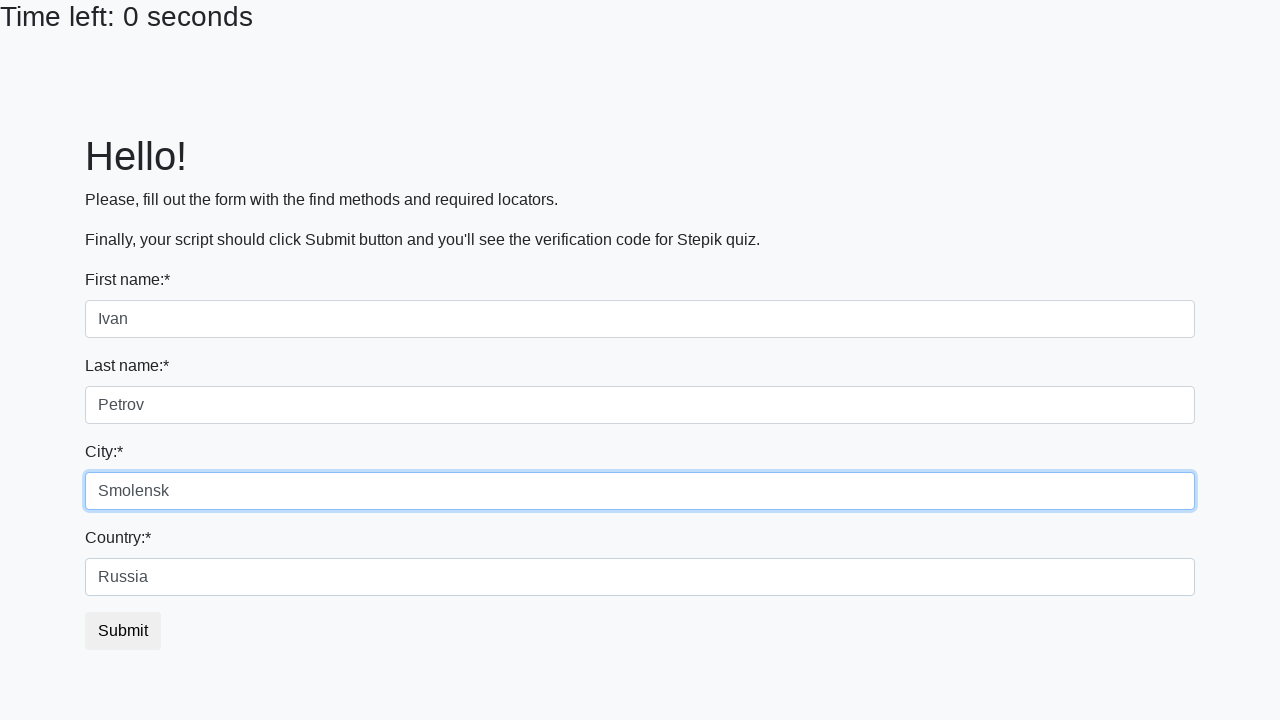

Clicked submit button to submit the form at (123, 631) on button.btn
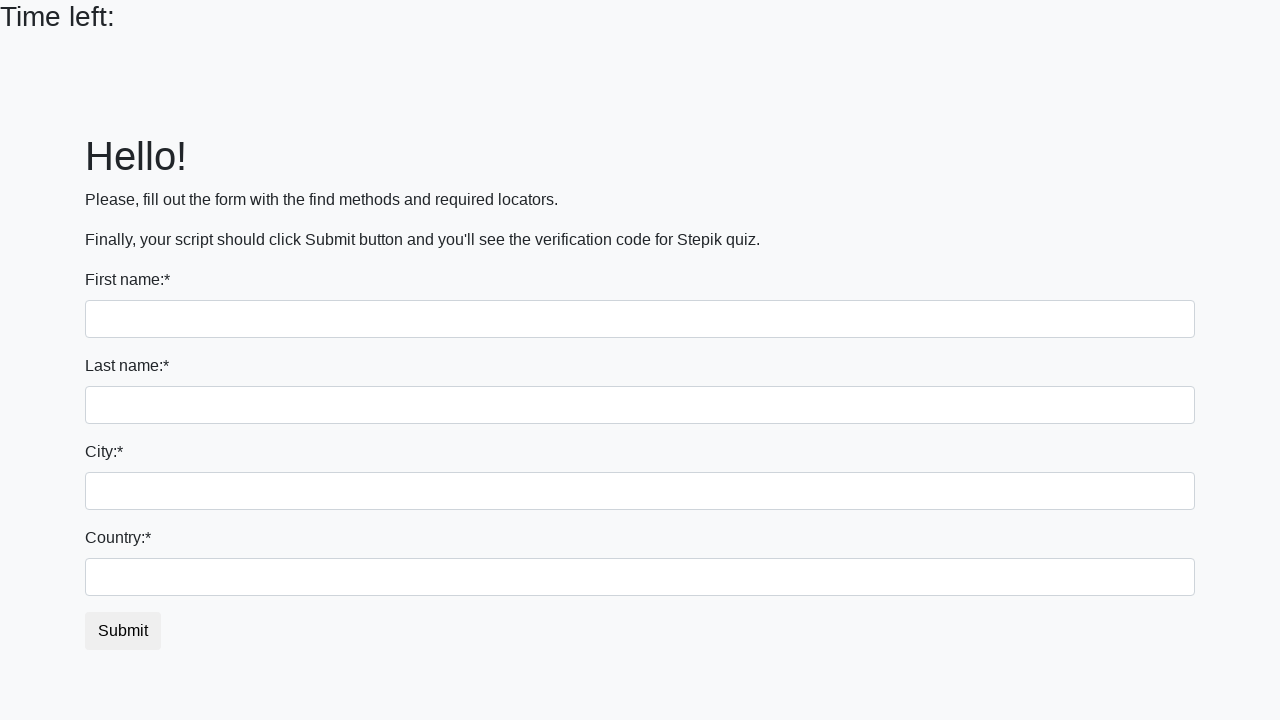

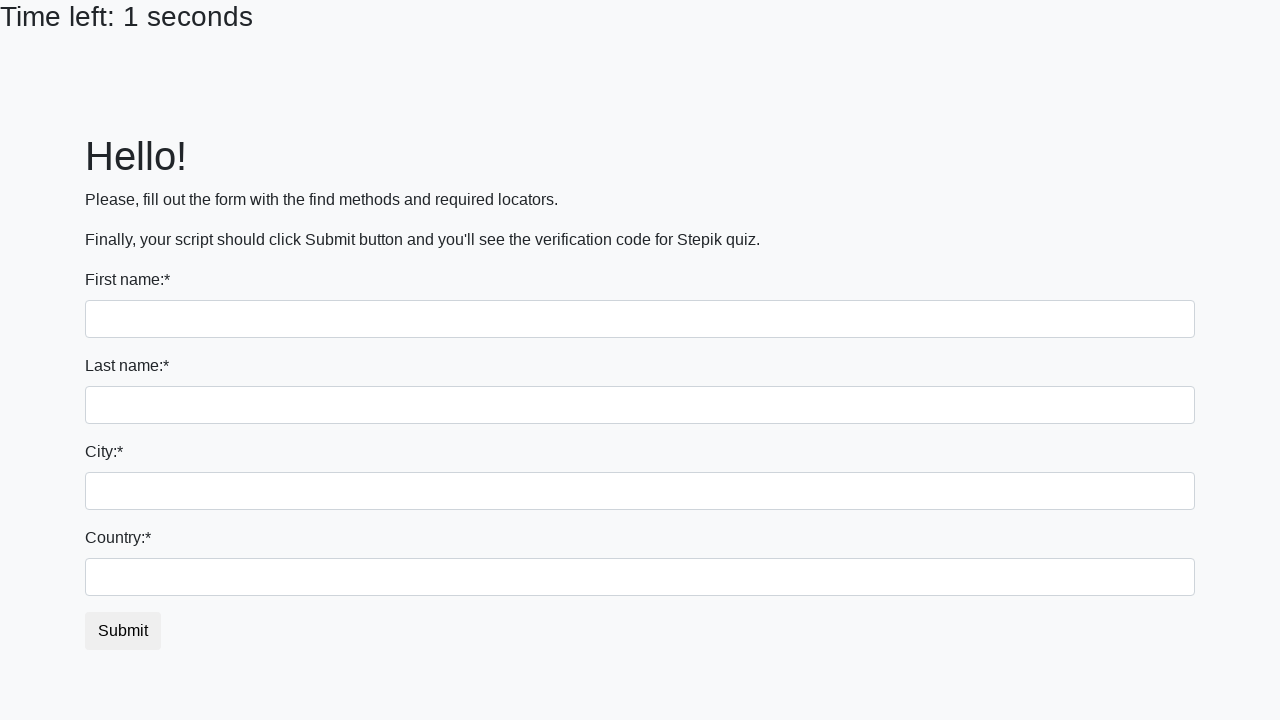